Tests window switching functionality by clicking a link that opens a new window and switching between parent and child windows

Starting URL: https://rahulshettyacademy.com/locatorspractice/

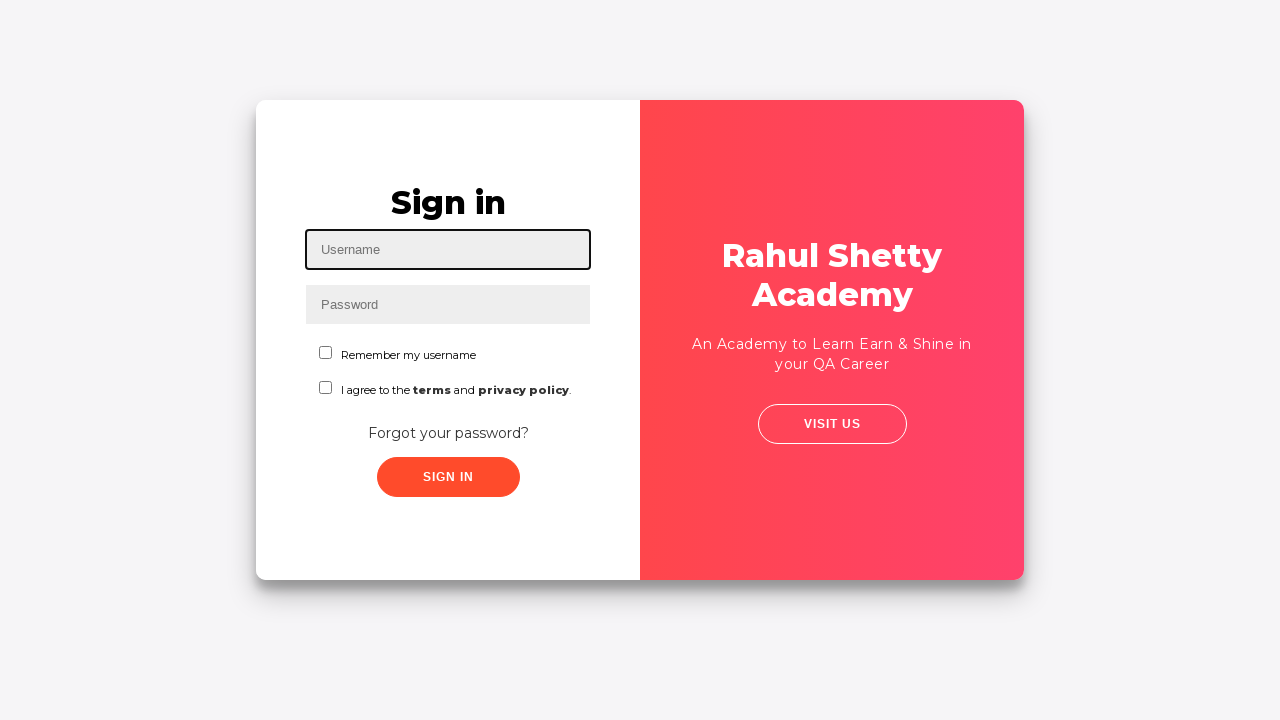

Clicked link to open new window at (832, 424) on #visitUsTwo
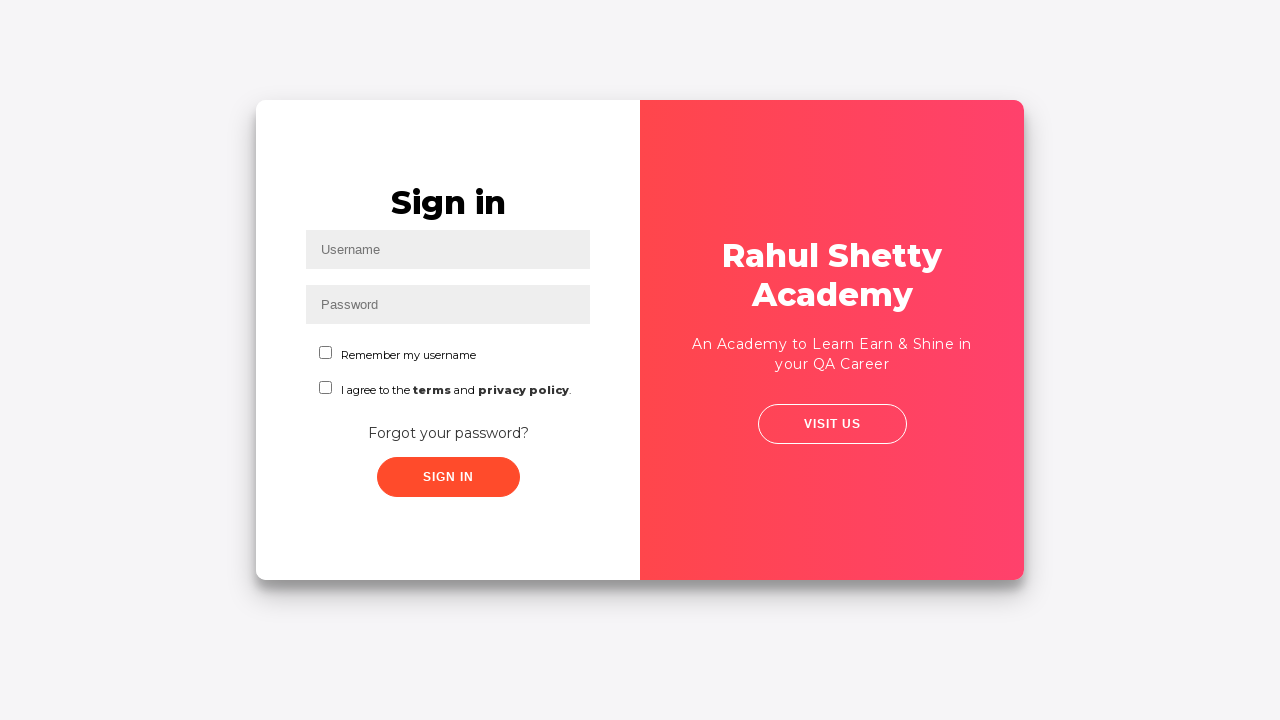

New window opened and captured
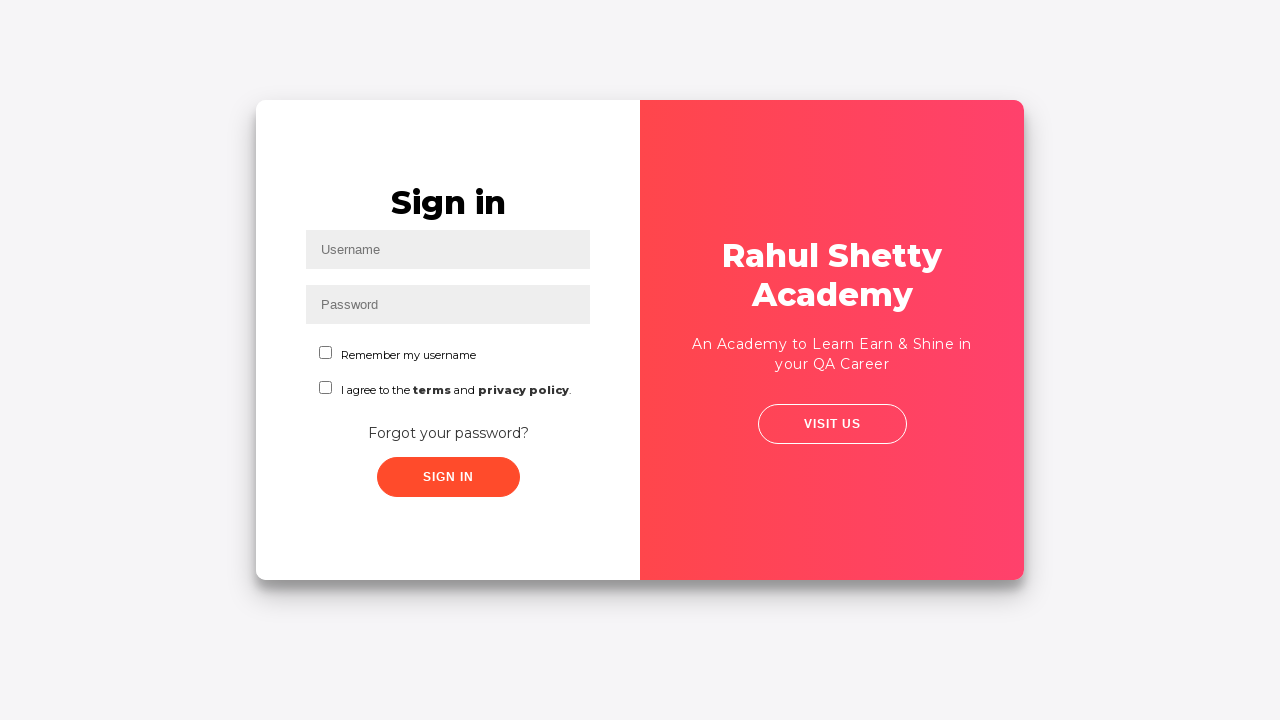

Switched to parent window
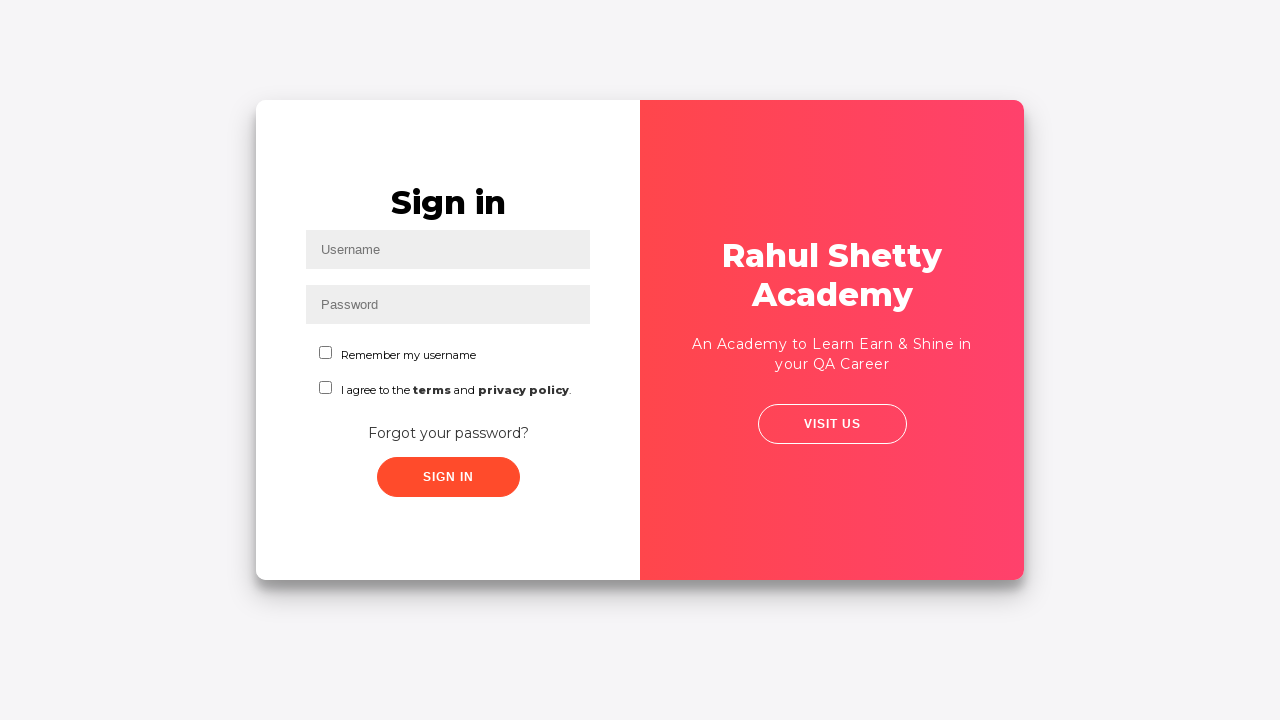

Switched to child window
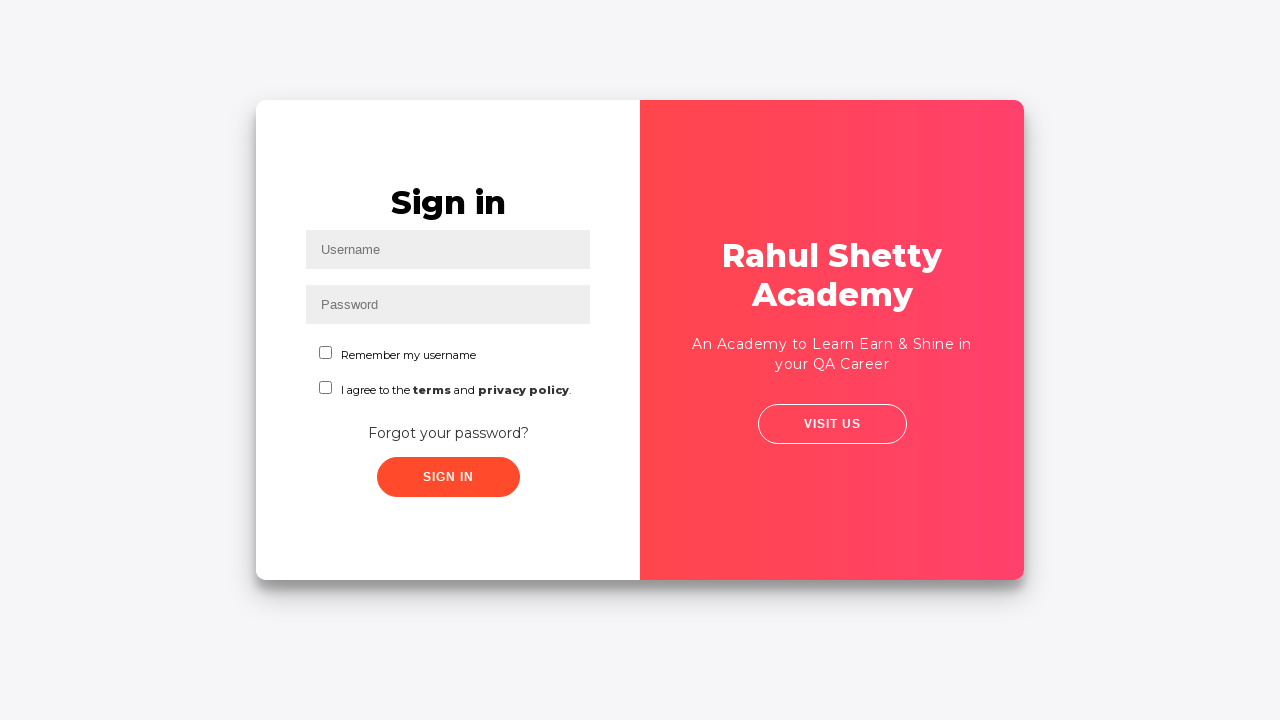

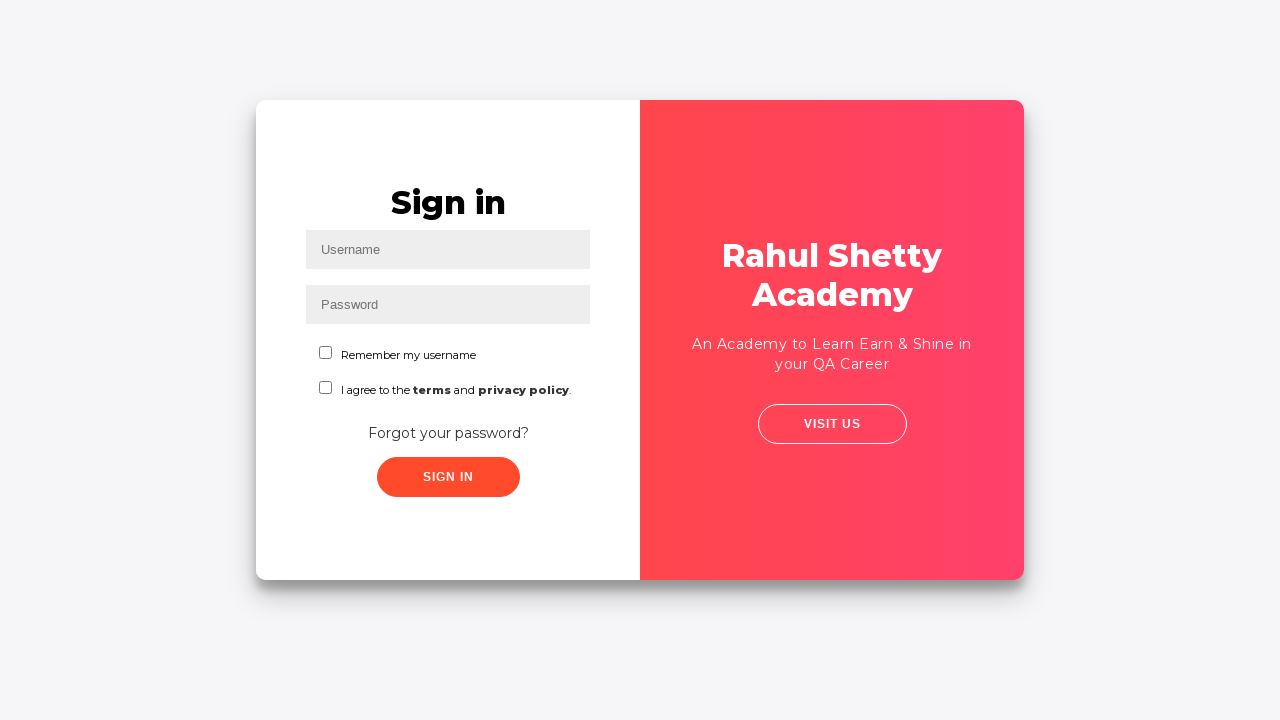